Tests pressing the space key on a target element and verifies the page displays the correct key press result

Starting URL: http://the-internet.herokuapp.com/key_presses

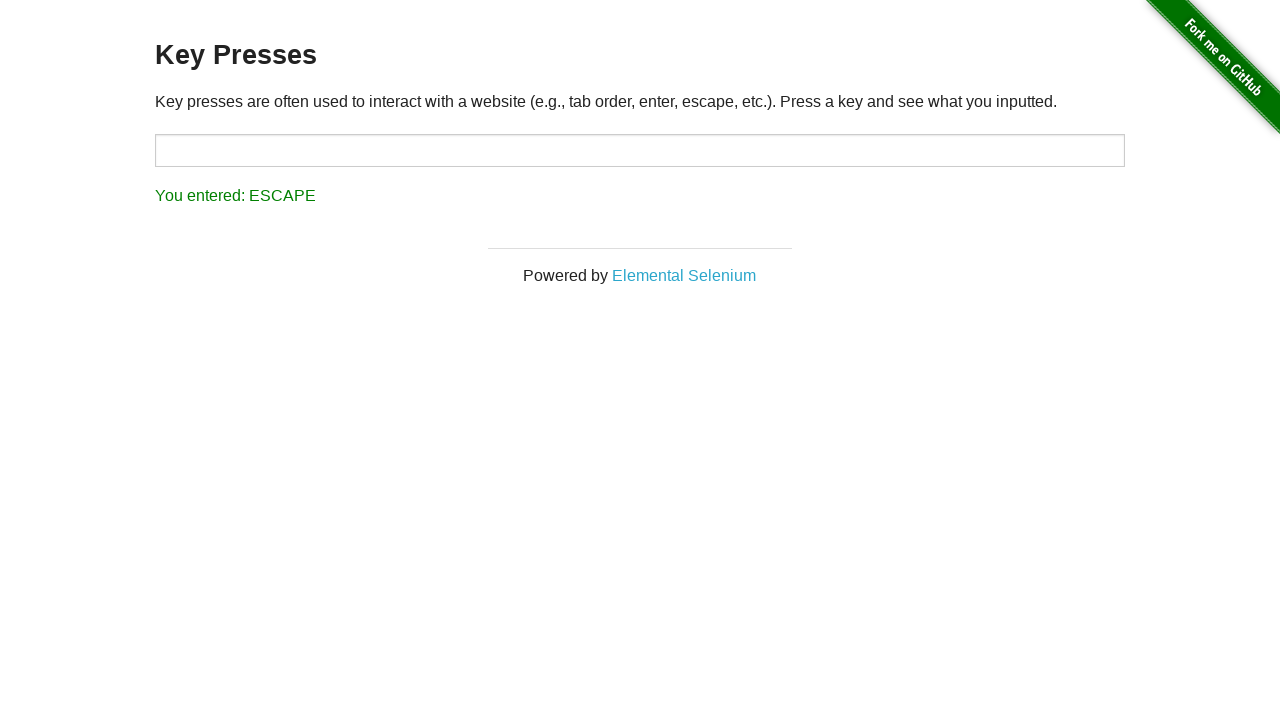

Pressed space key on target element on #target
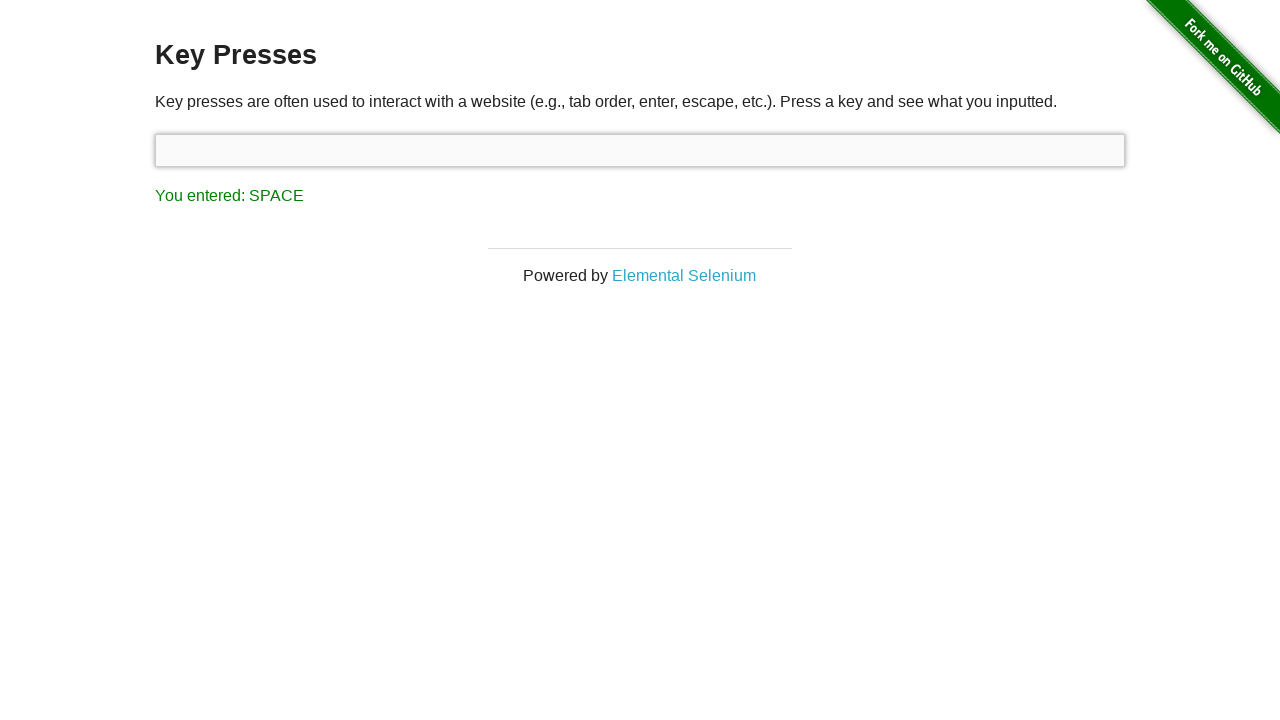

Key press result element loaded
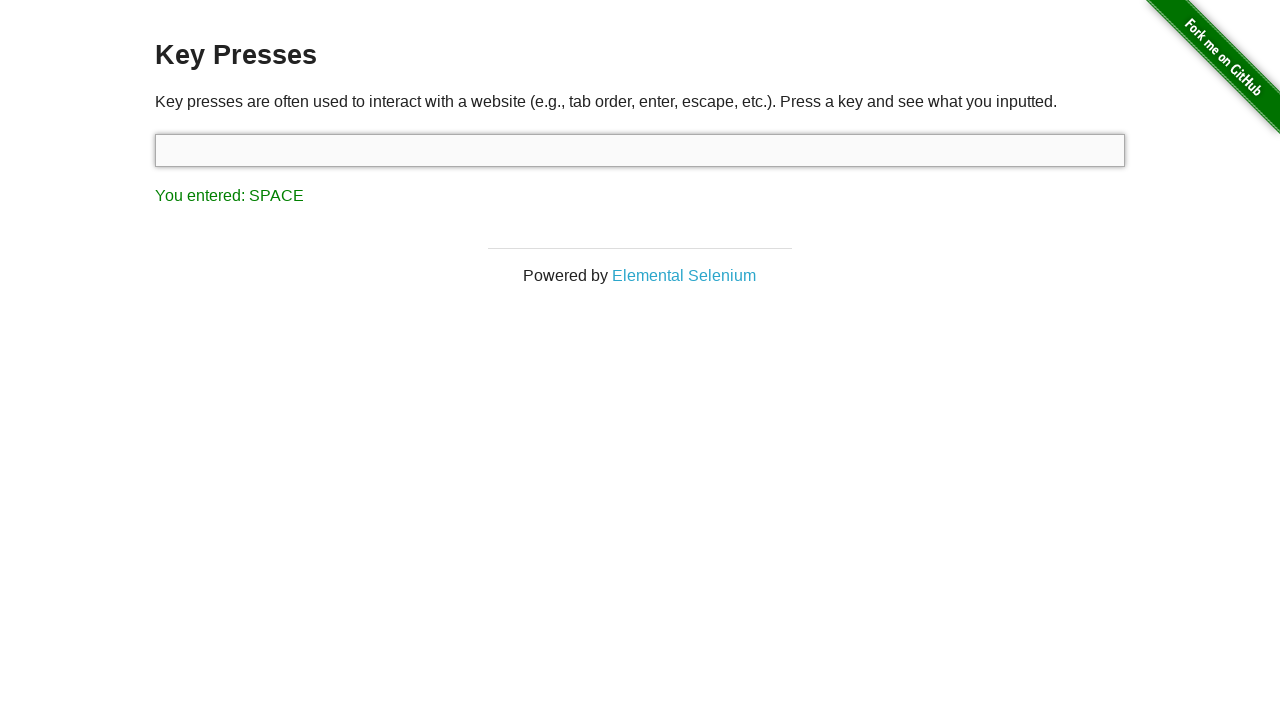

Retrieved result text content
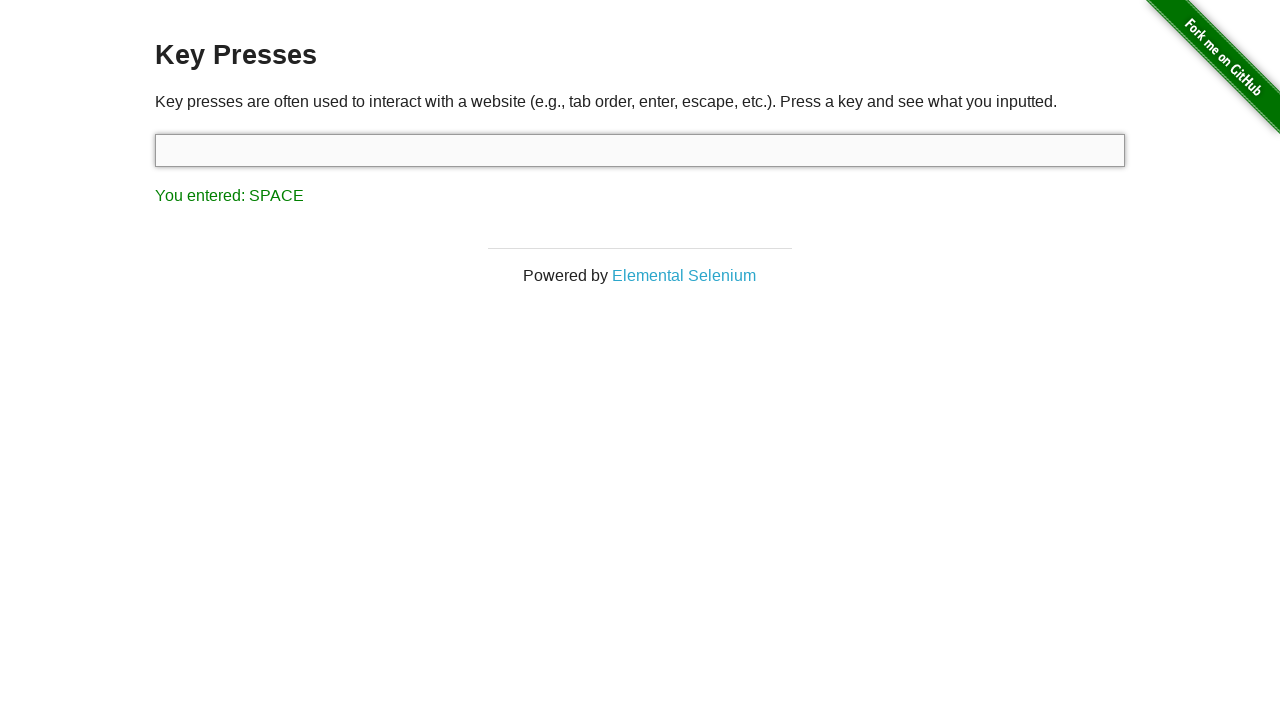

Verified correct key press result displayed: 'You entered: SPACE'
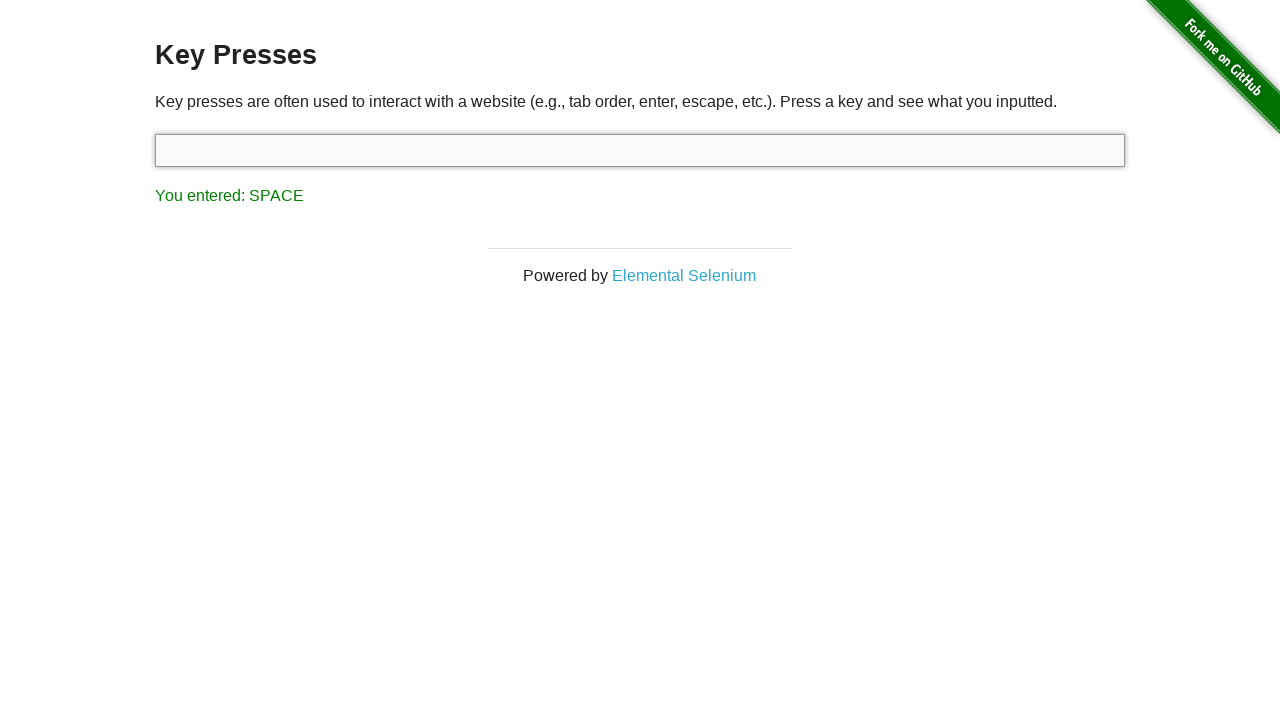

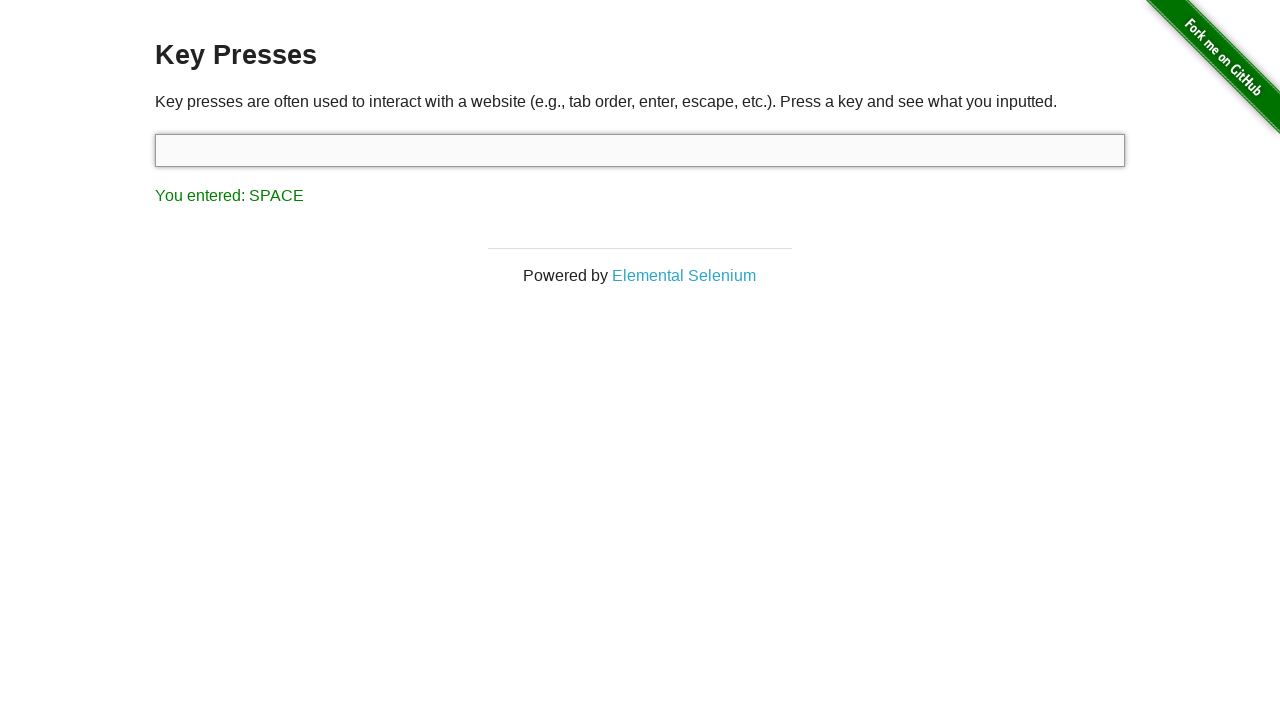